Tests JavaScript prompt popup handling by clicking a button to trigger a prompt, entering text, and accepting the alert on W3Schools' tryit editor

Starting URL: https://www.w3schools.com/jsref/tryit.asp?filename=tryjsref_prompt

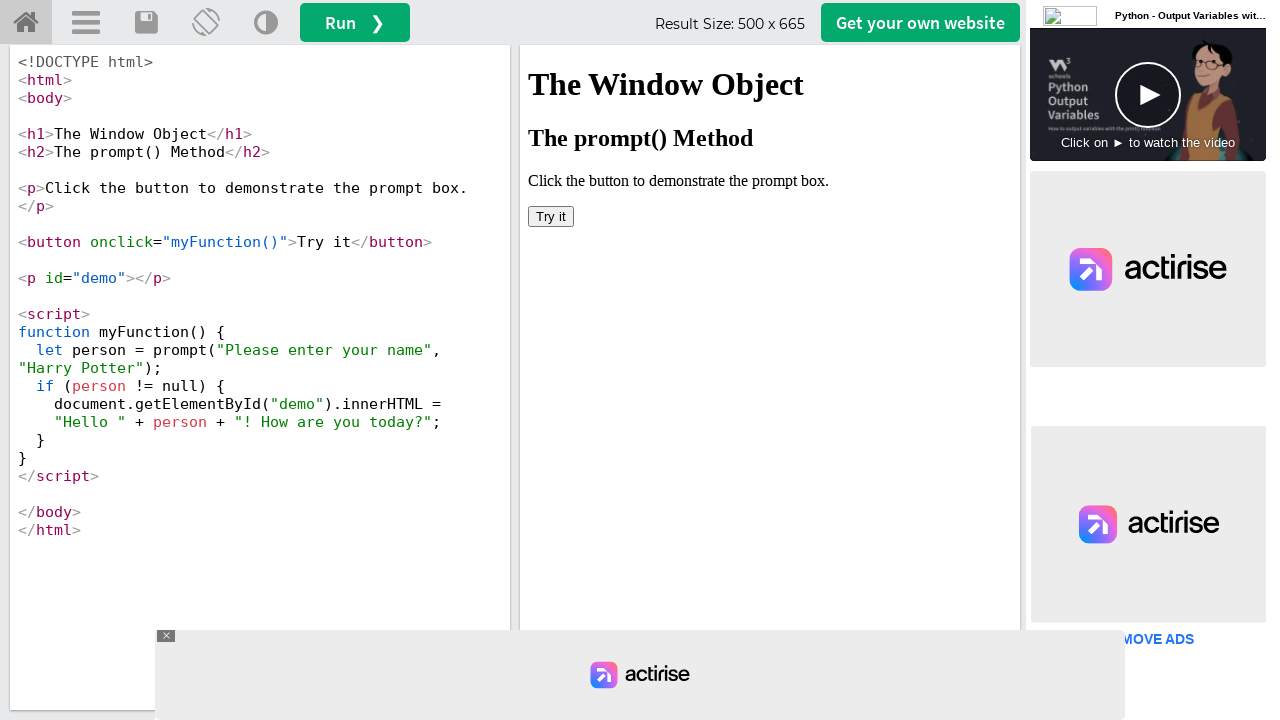

Located iframe with ID 'iframeResult' containing the demo
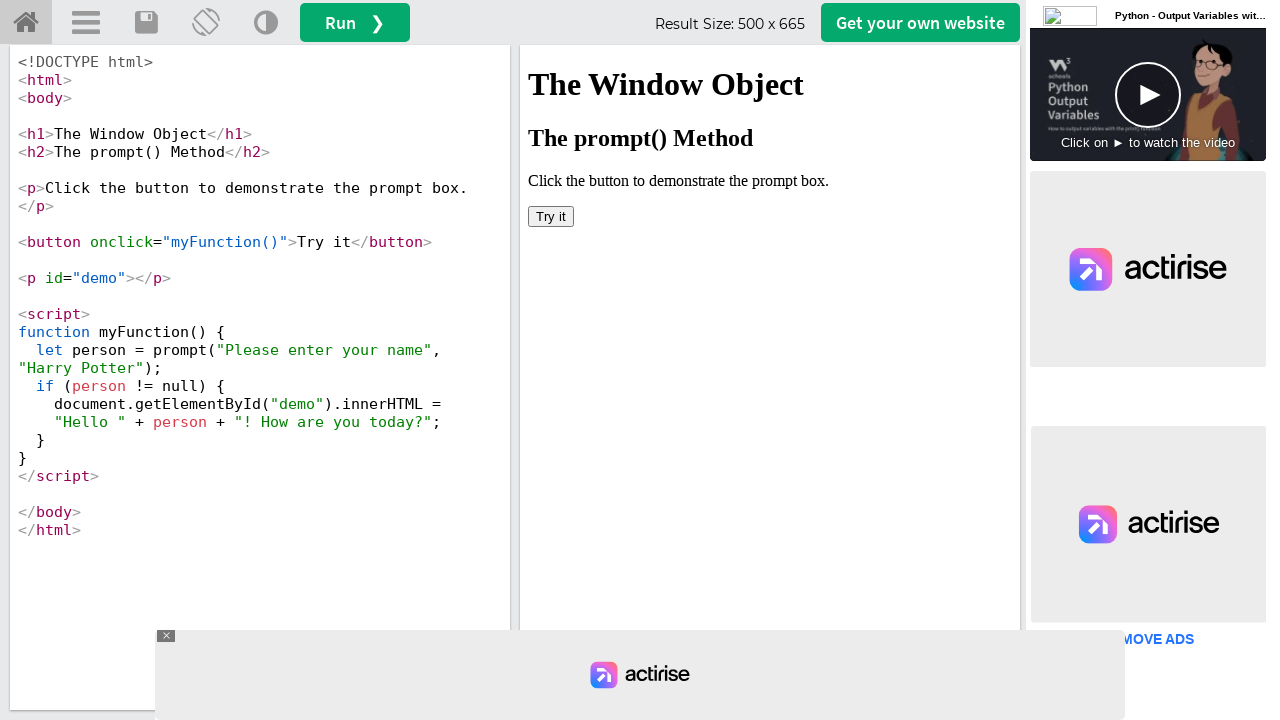

Clicked 'Try it' button to trigger prompt popup at (551, 216) on #iframeResult >> internal:control=enter-frame >> xpath=//button[text()='Try it']
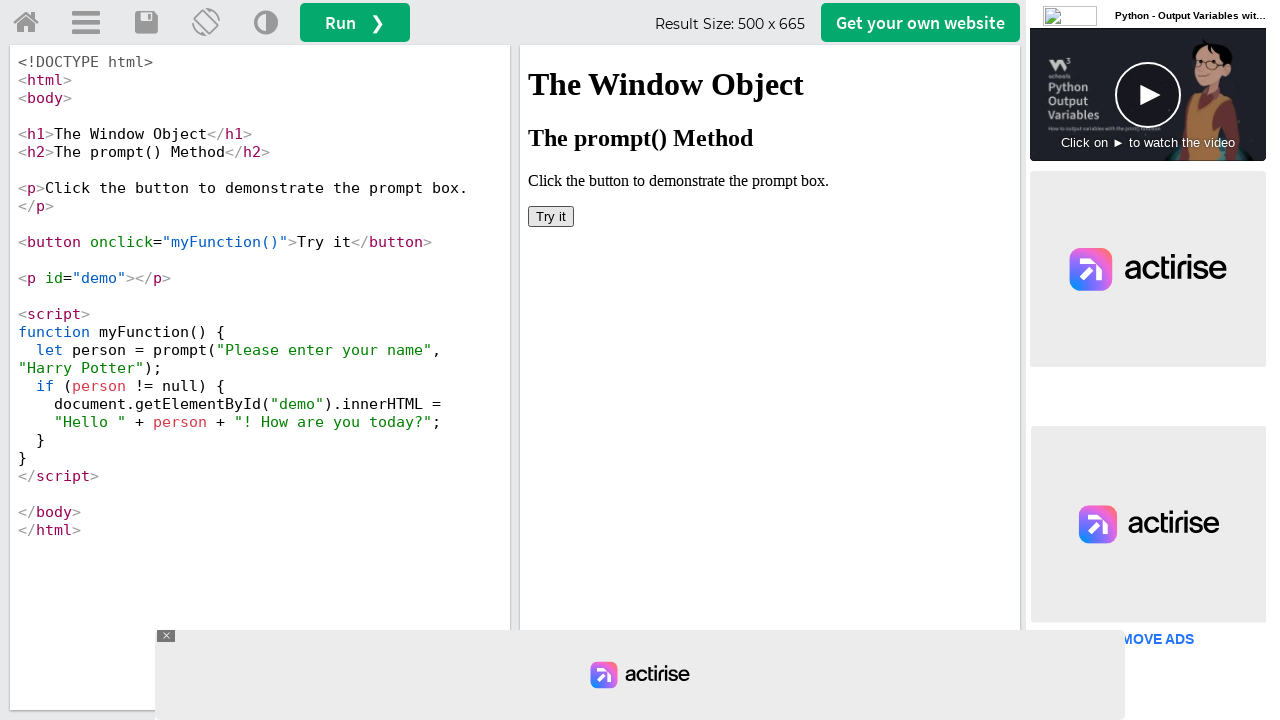

Set up dialog handler to accept prompt with text 'Ashim'
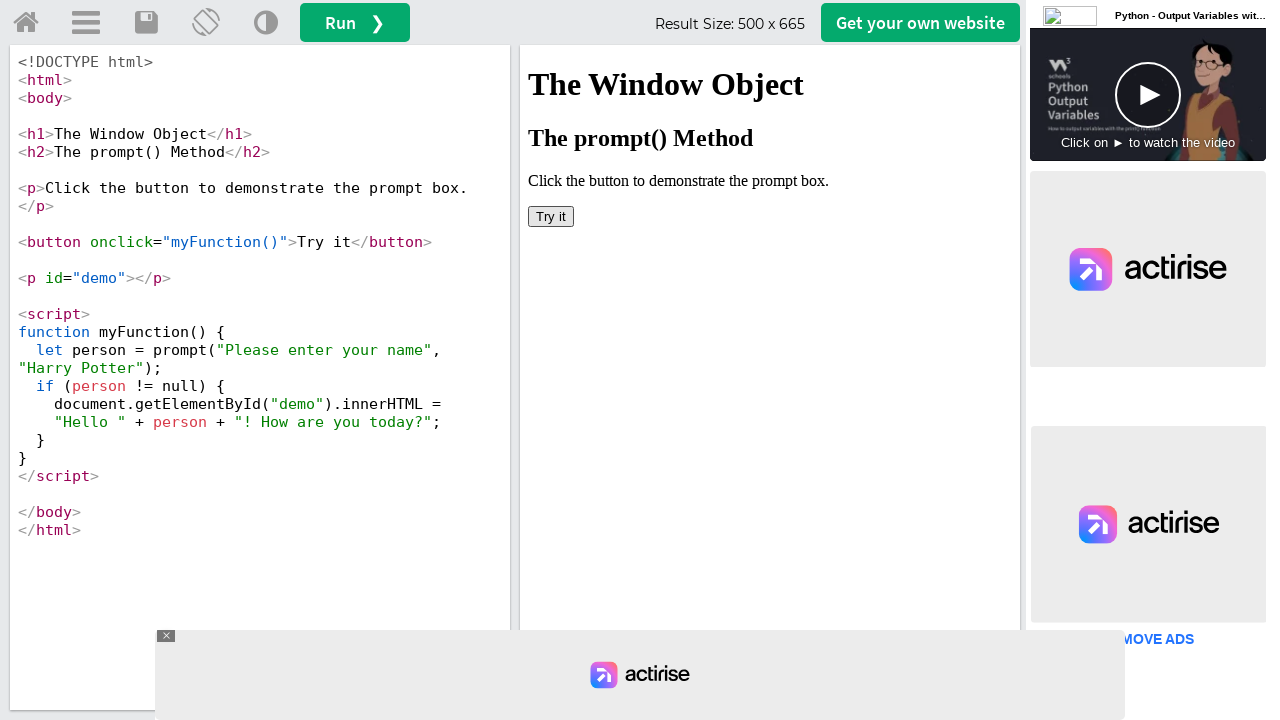

Clicked 'Try it' button again to trigger prompt with handler active at (551, 216) on #iframeResult >> internal:control=enter-frame >> xpath=//button[text()='Try it']
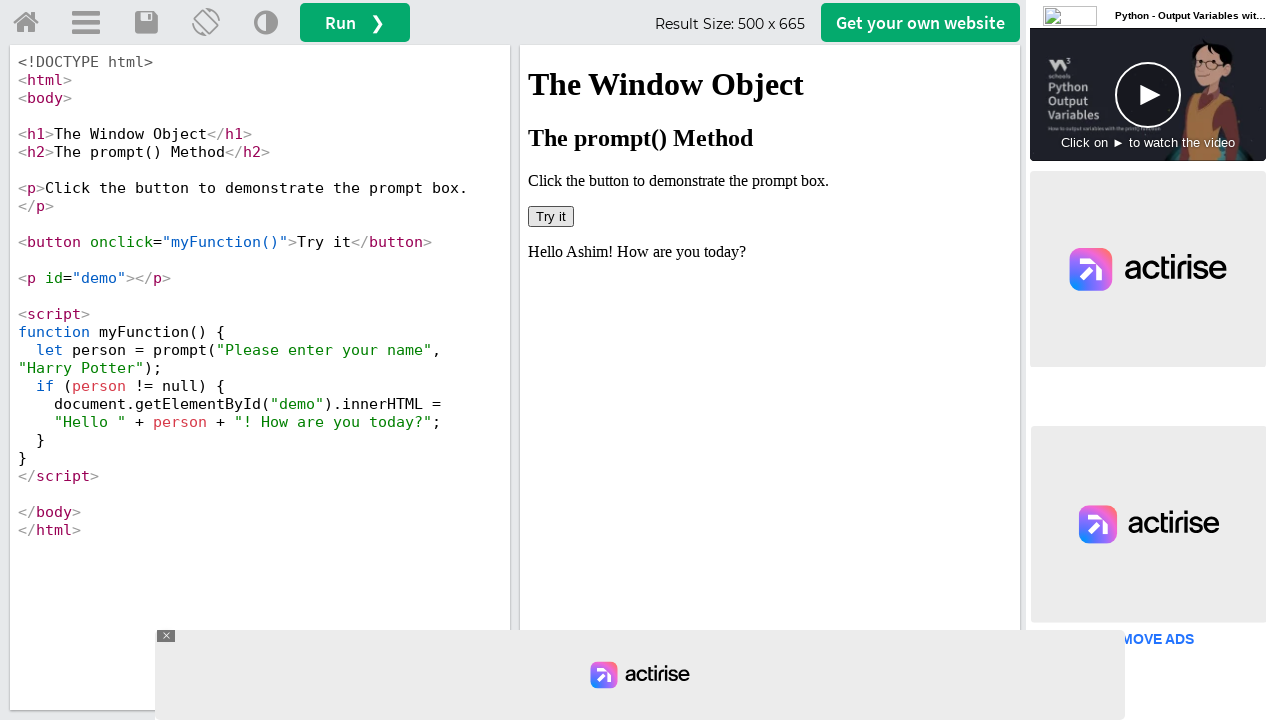

Double-clicked 'Try it' button at (551, 216) on #iframeResult >> internal:control=enter-frame >> xpath=//button[text()='Try it']
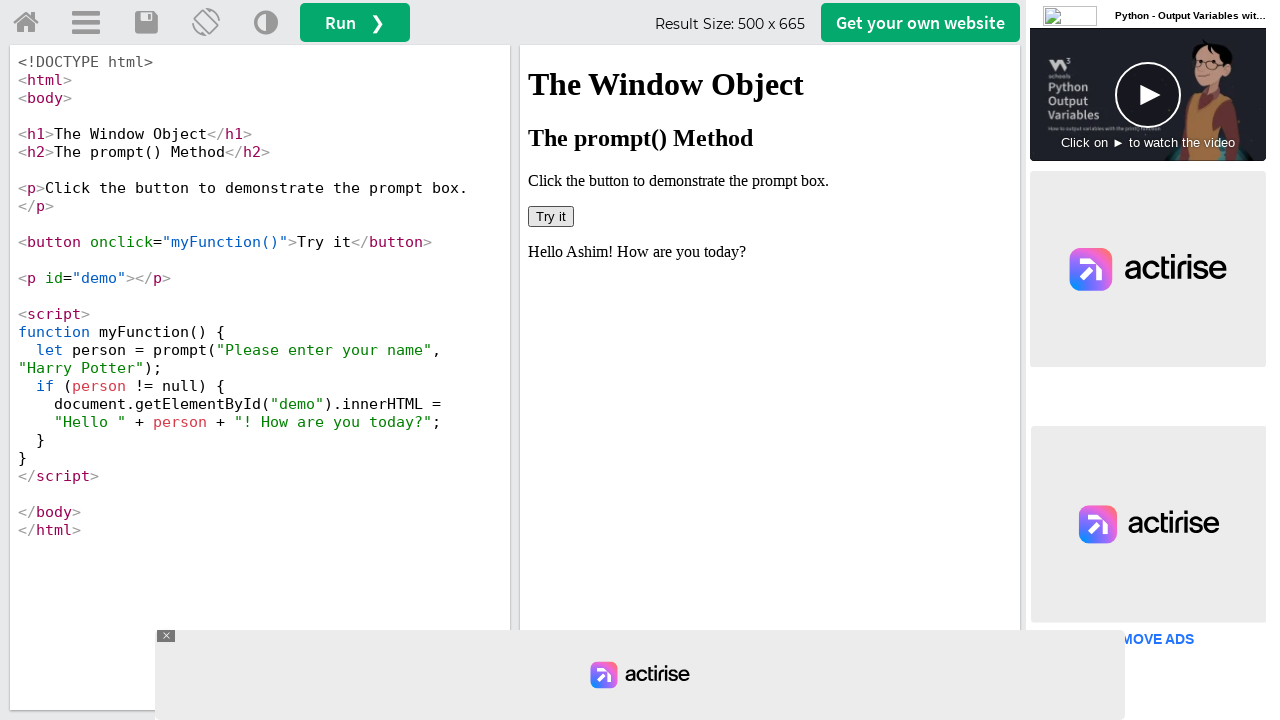

Waited for 'Try it' button to be visible in iframe
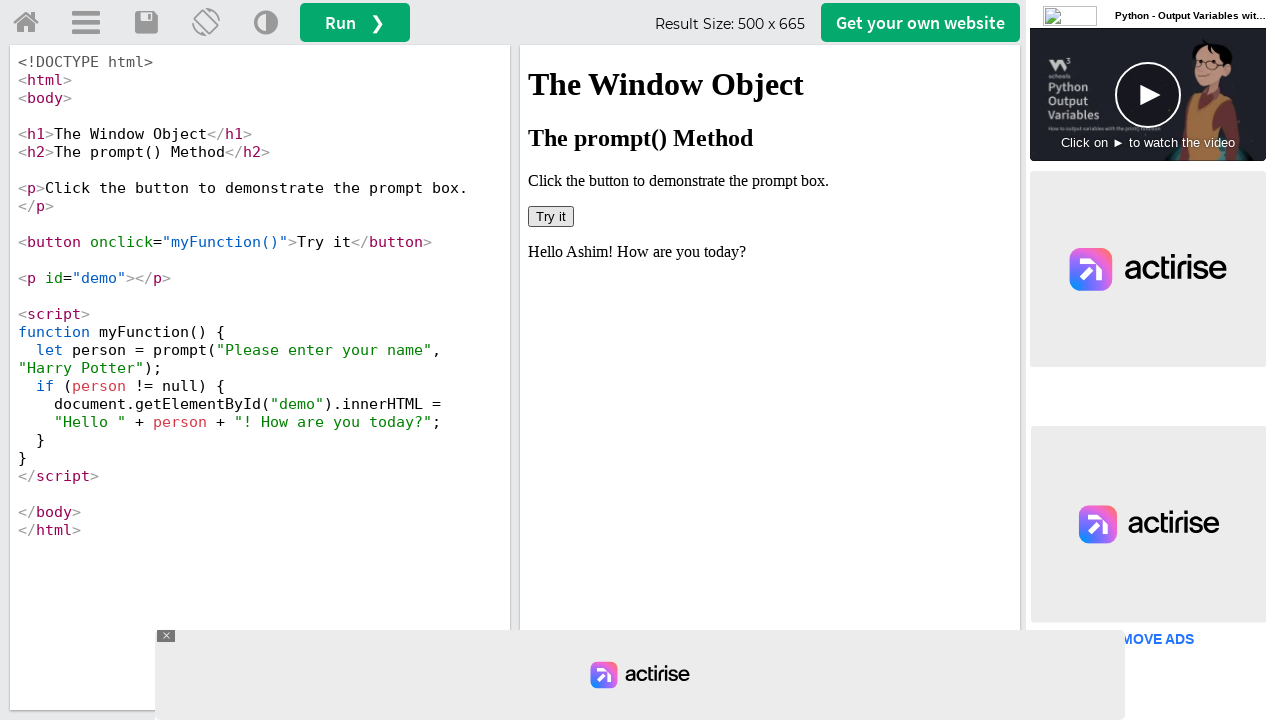

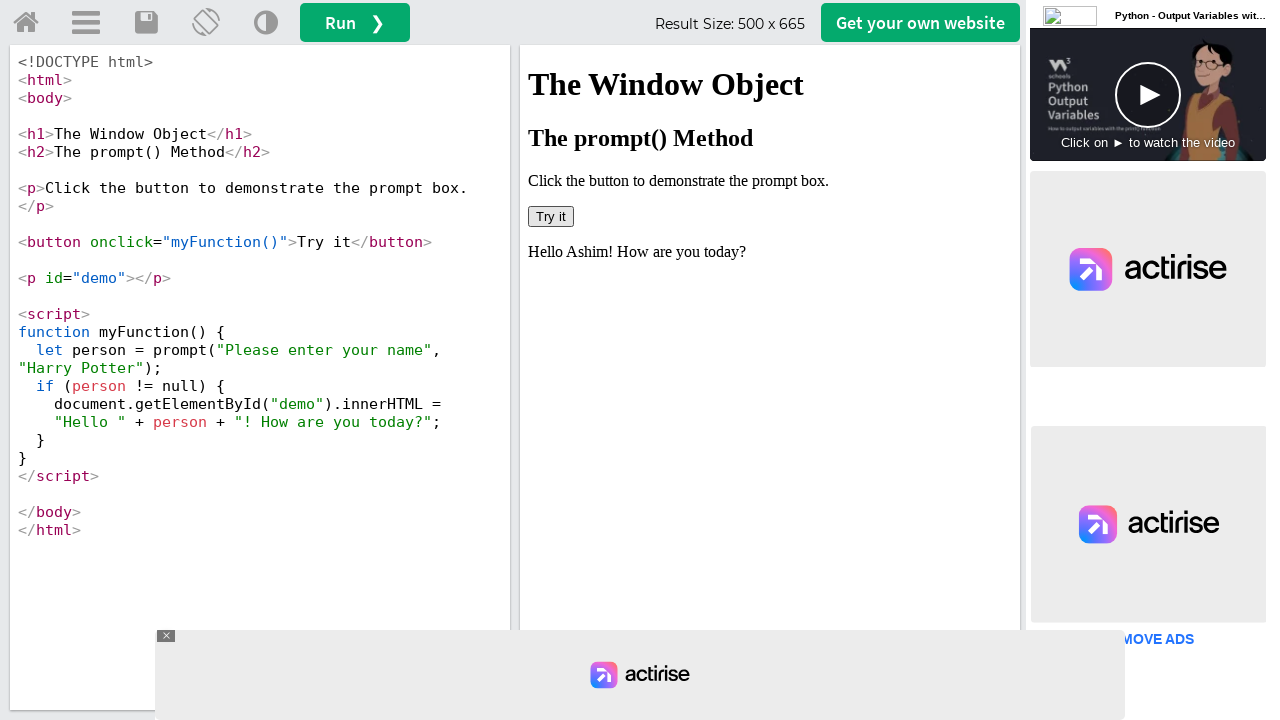